Tests interaction with a hidden element by scrolling to it, hiding a textbox, and then entering text into the hidden field using JavaScript execution

Starting URL: https://rahulshettyacademy.com/AutomationPractice/

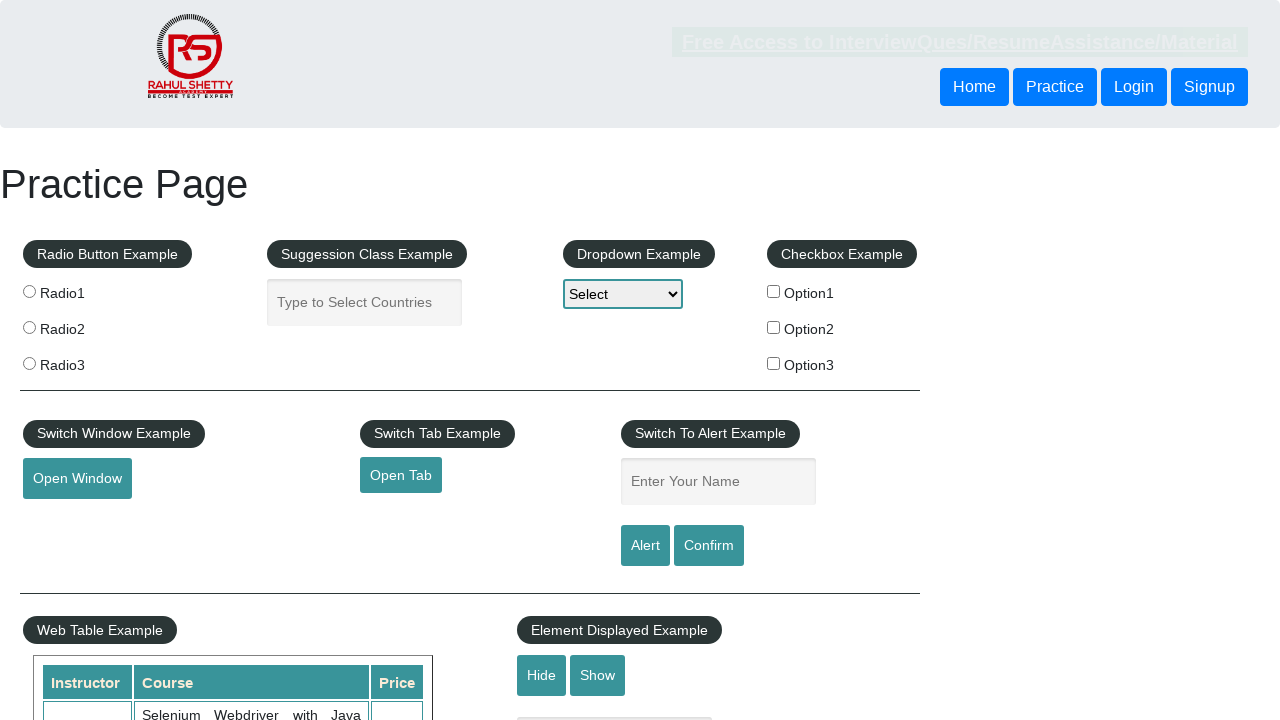

Scrolled to 'Element Displayed Example' section
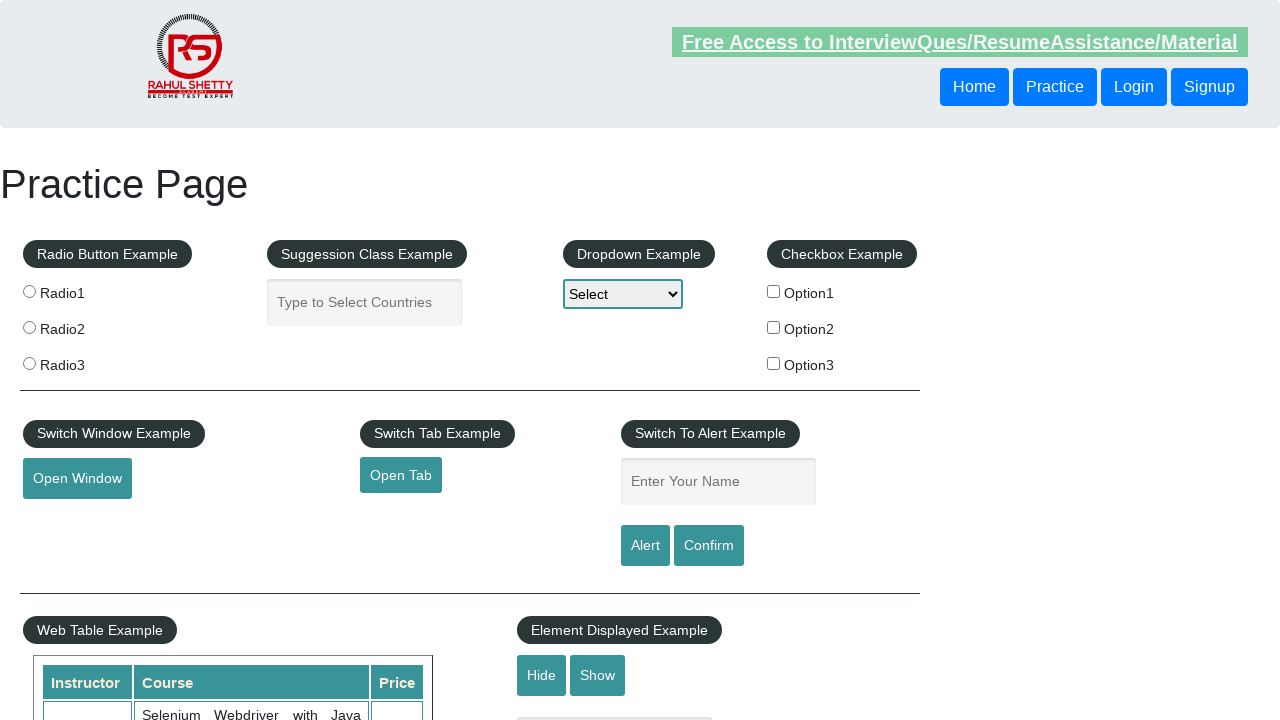

Clicked hide button to hide the textbox at (542, 675) on #hide-textbox
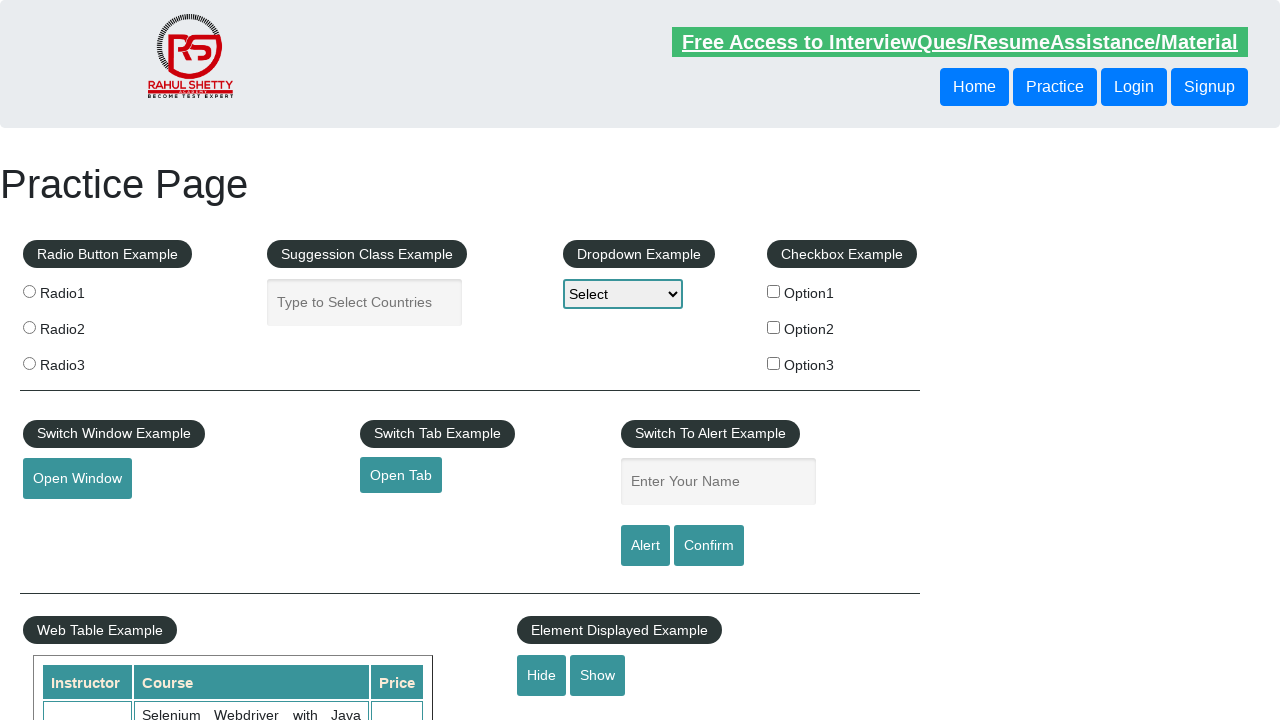

Entered 'aman' into hidden textbox using JavaScript execution
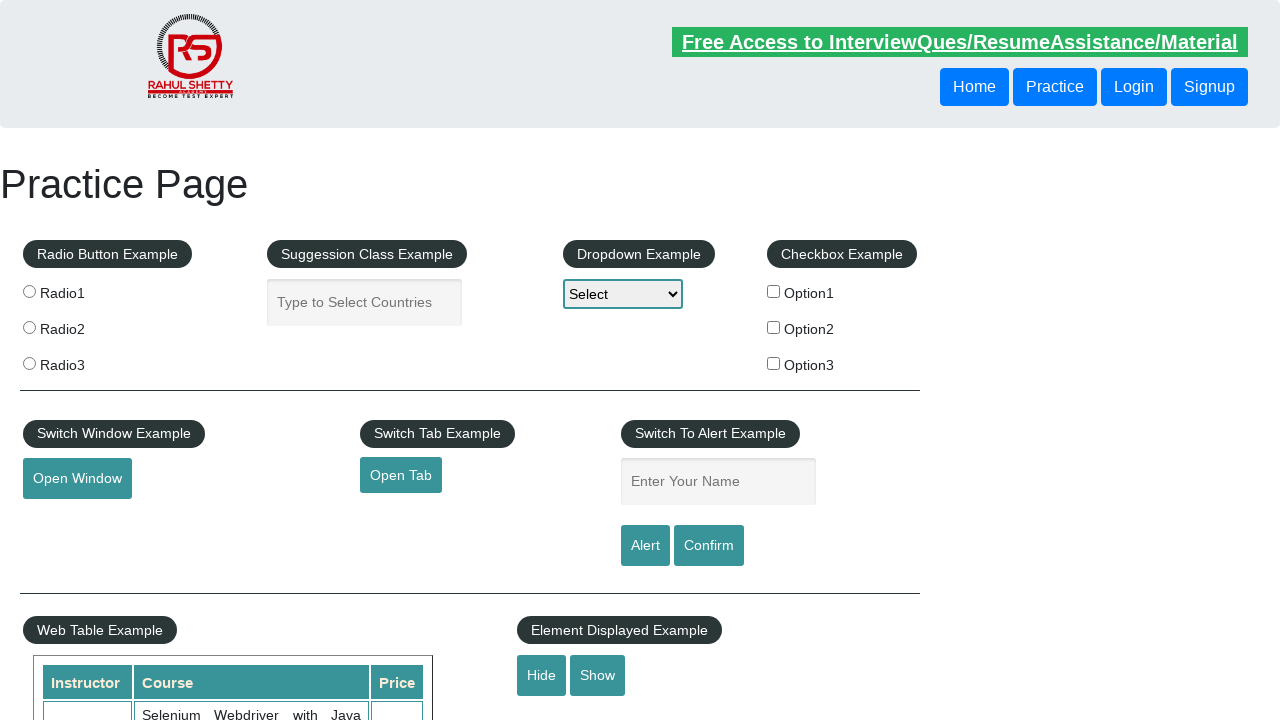

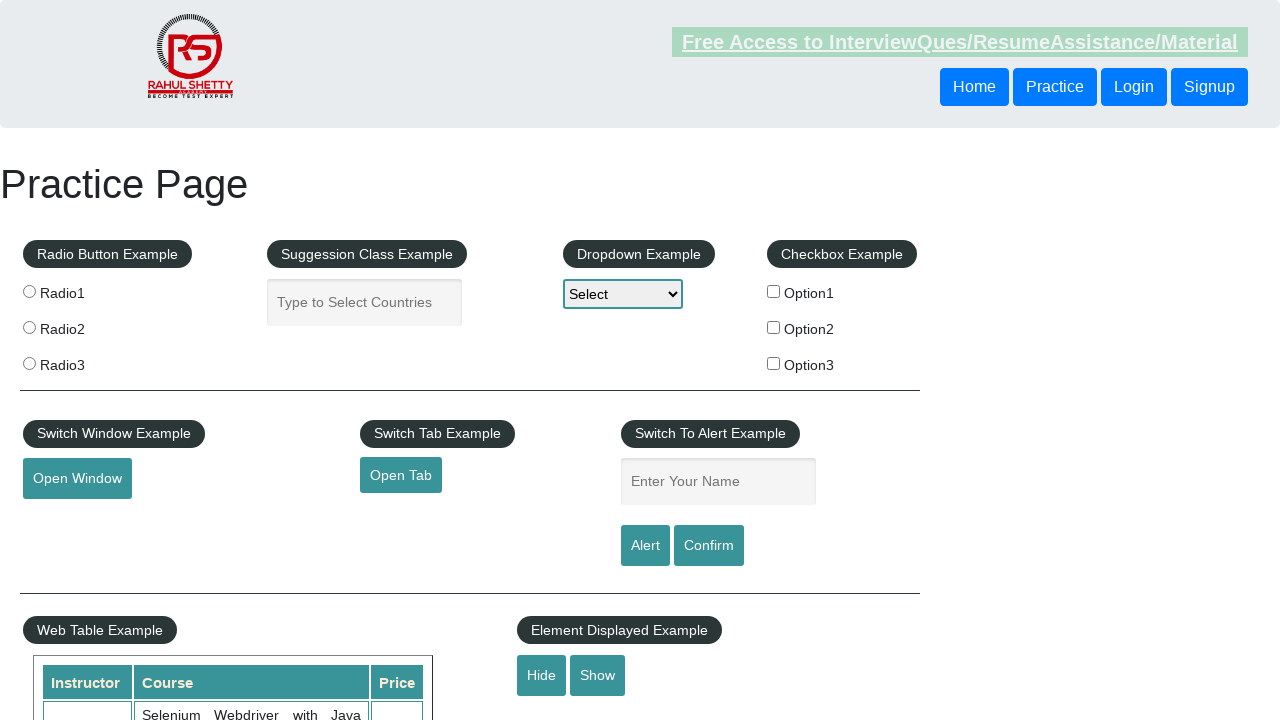